Navigates to an OpenSea NFT collection page and verifies the page loads successfully

Starting URL: https://opensea.io/collection/alphasharksofficial

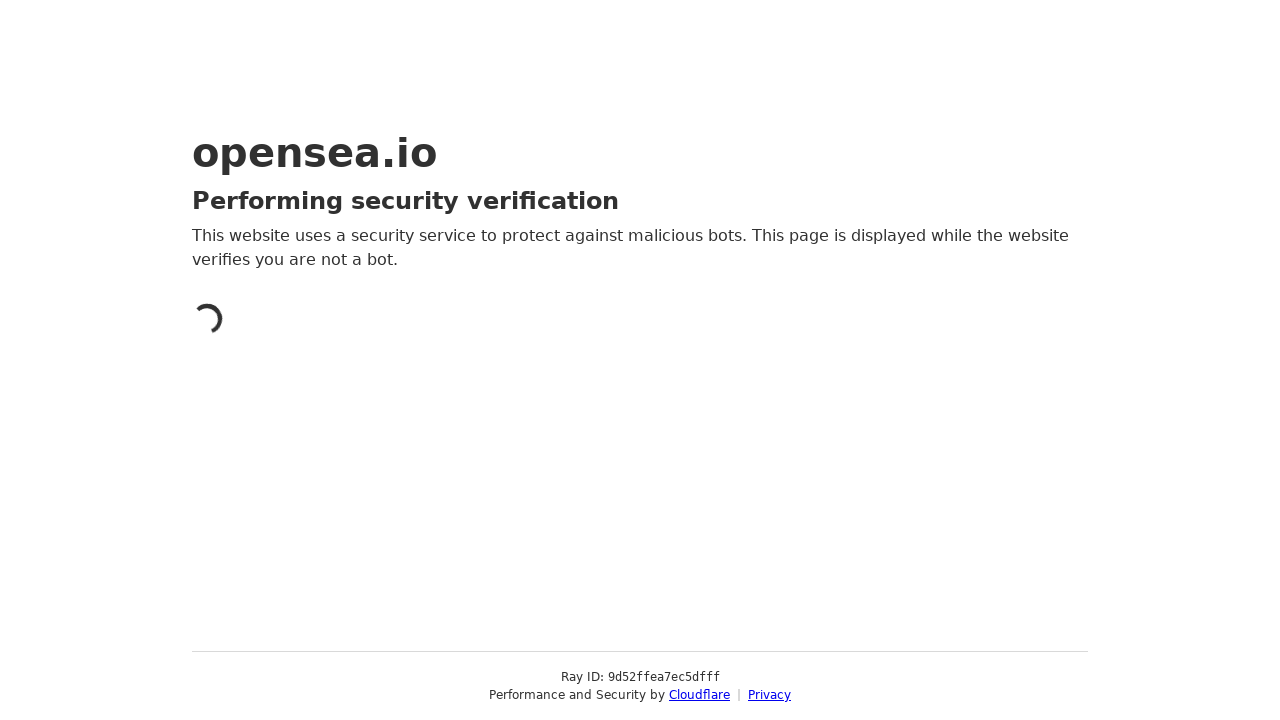

Waited for collection page DOM to load
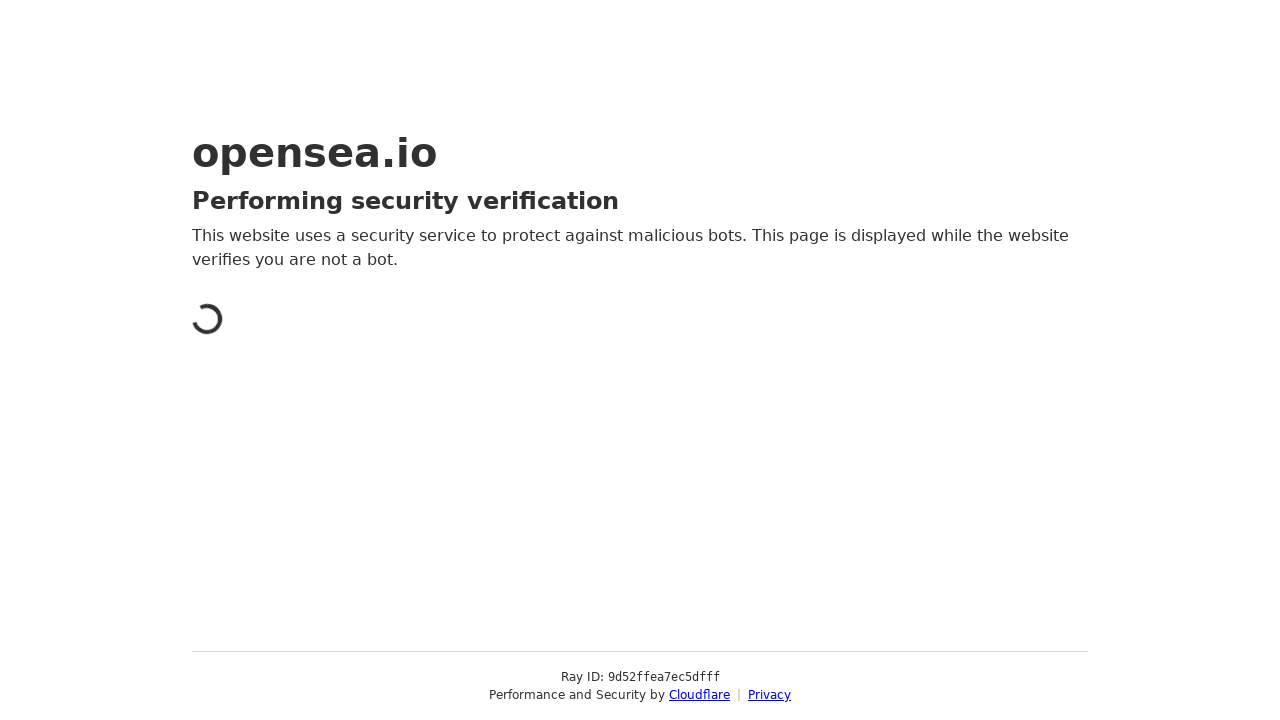

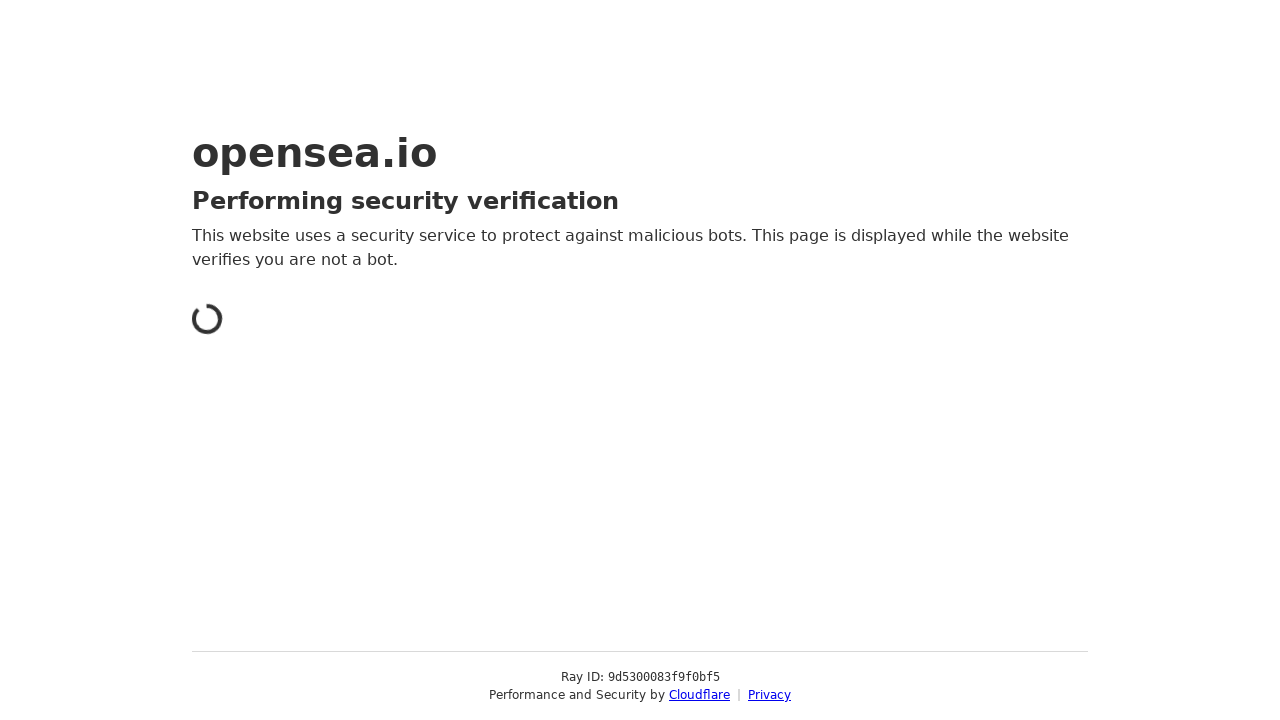